Tests calendar date picker functionality by clicking on the date input field and using keyboard navigation (Tab, Arrow keys, Enter) to select a date.

Starting URL: https://letcode.in/calendar

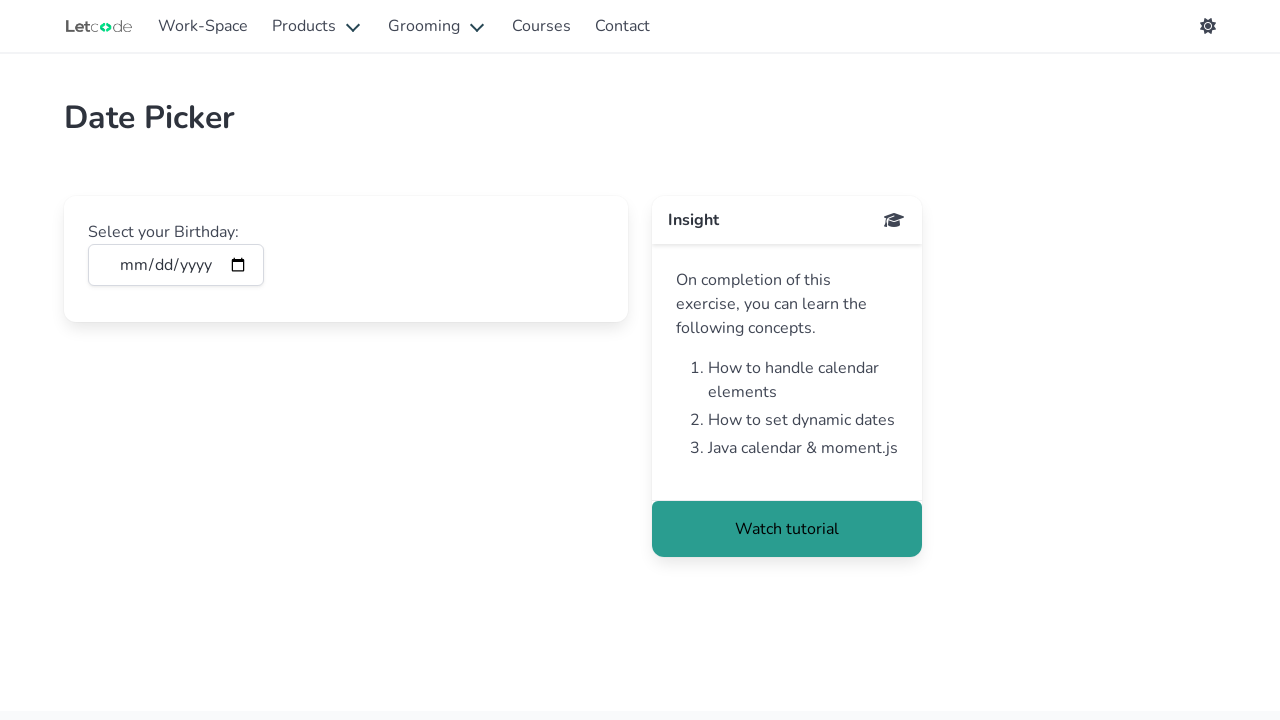

Clicked on date input field to open calendar picker at (176, 265) on input[type='date']
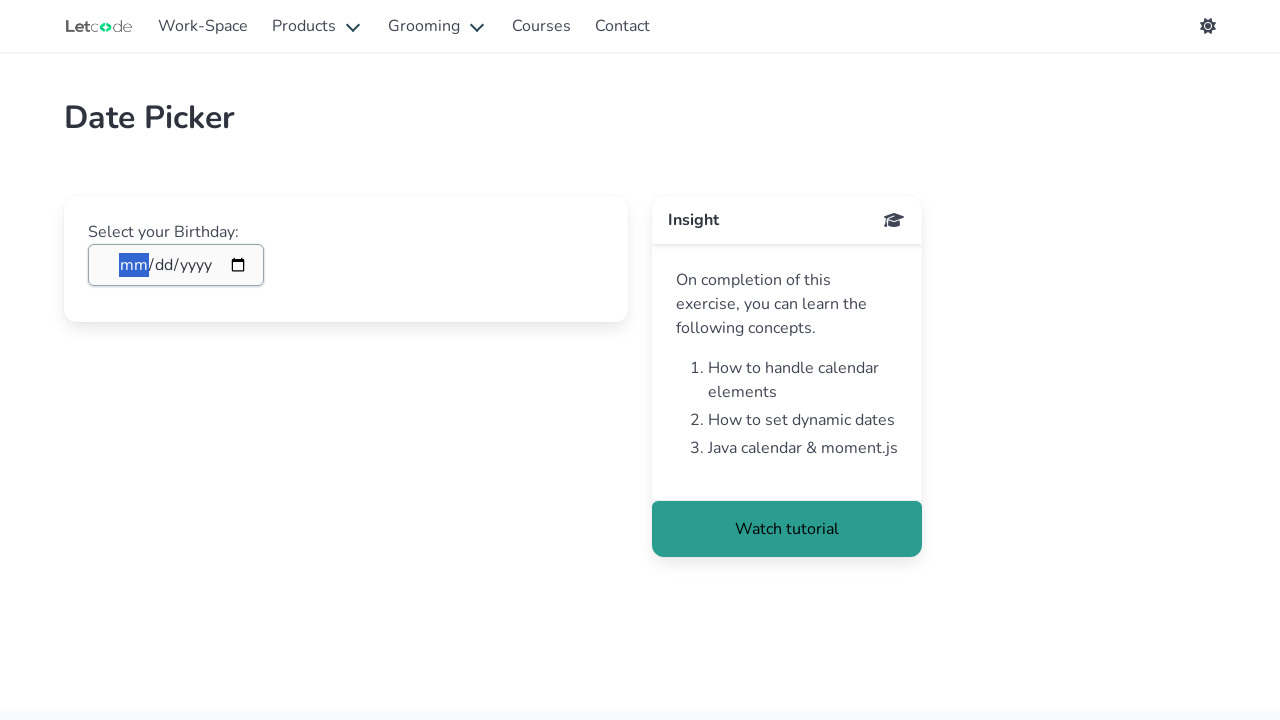

Pressed Tab key (1st)
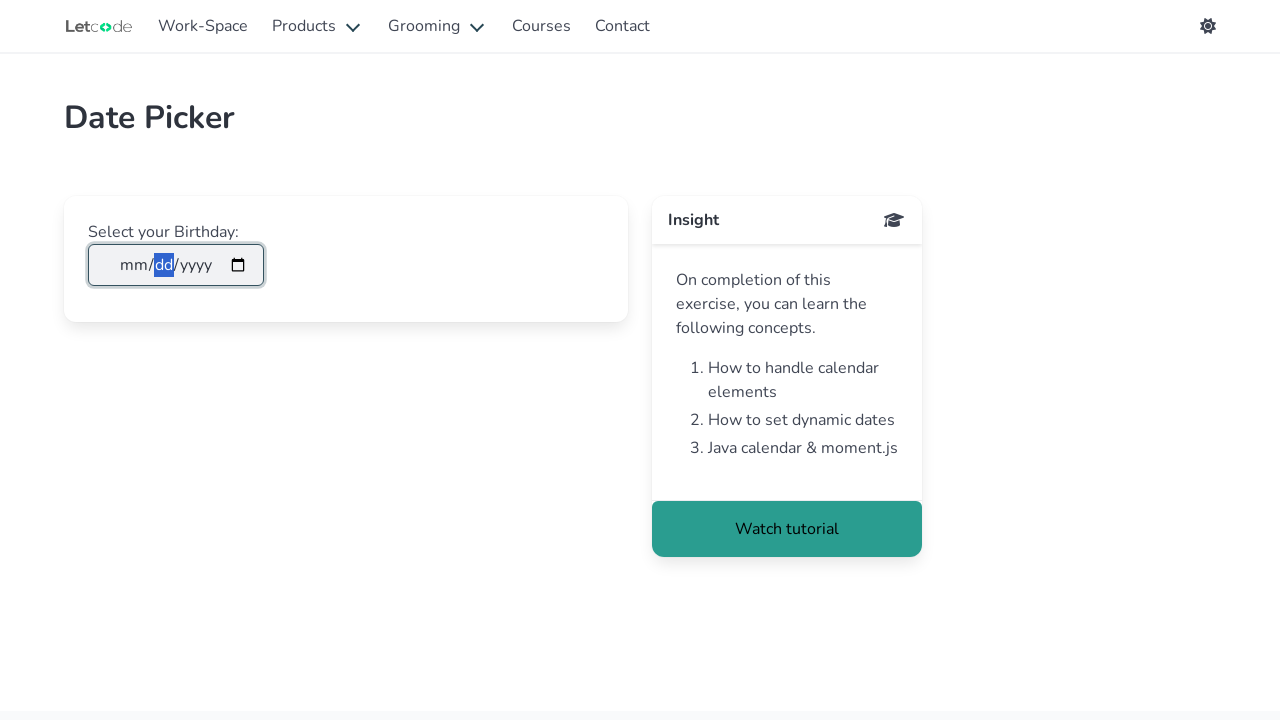

Pressed Tab key (2nd)
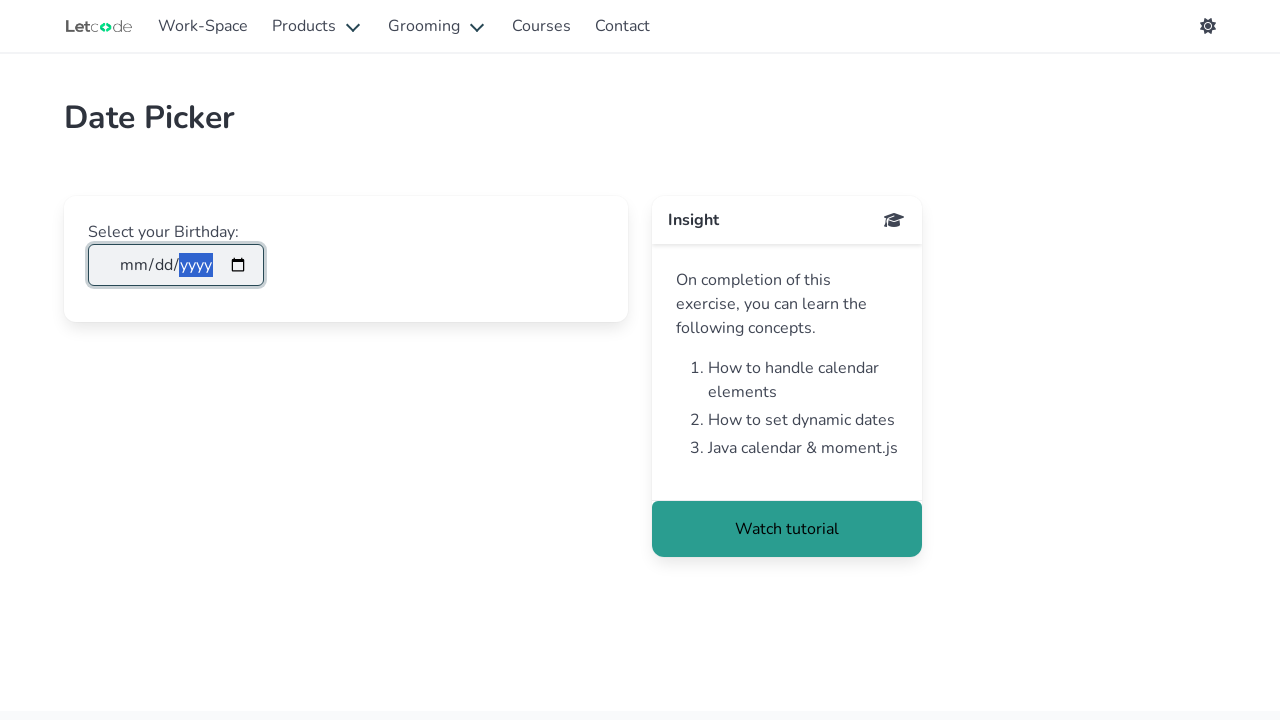

Pressed Tab key (3rd)
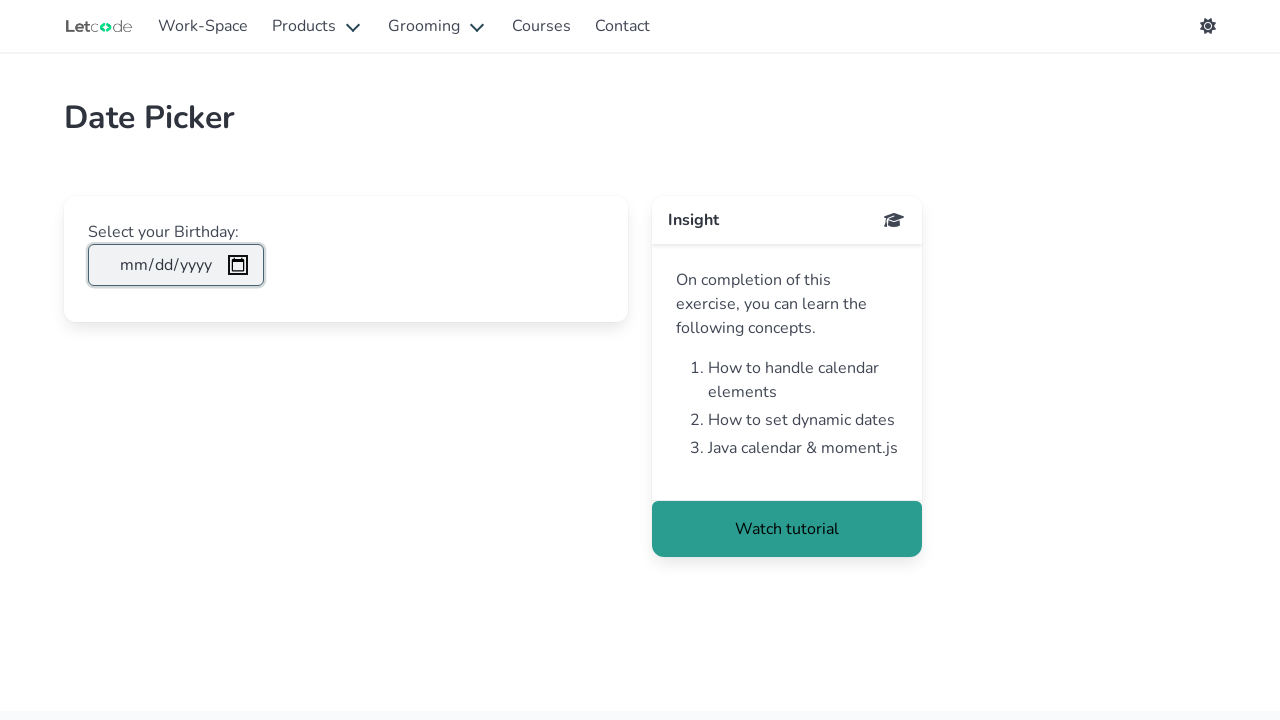

Pressed Enter key after 3 tabs
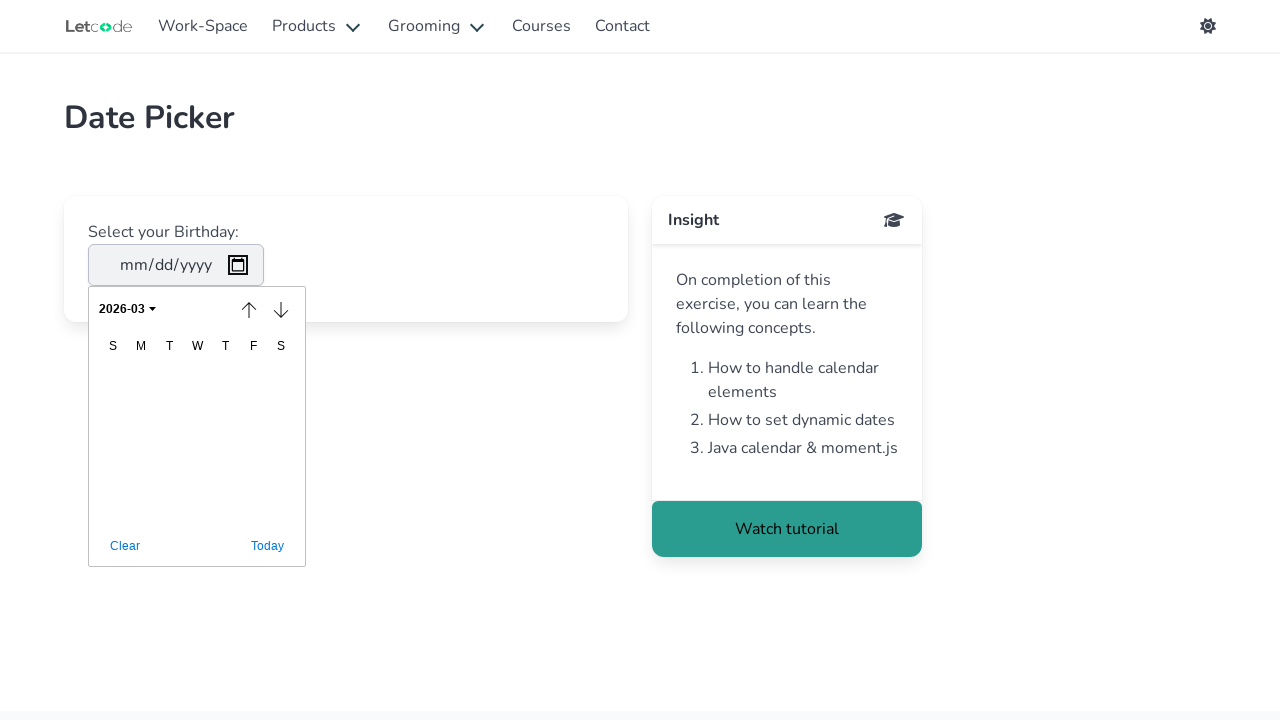

Pressed Tab key (1st in second sequence)
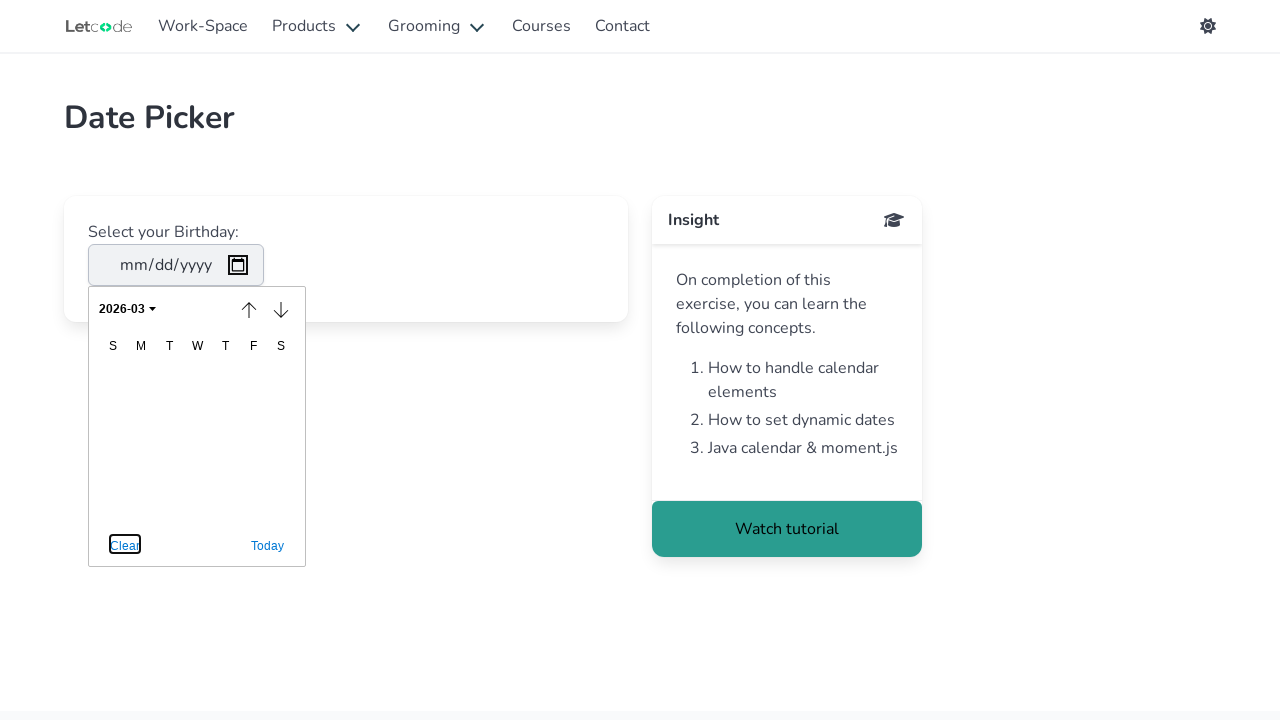

Pressed Tab key (2nd in second sequence)
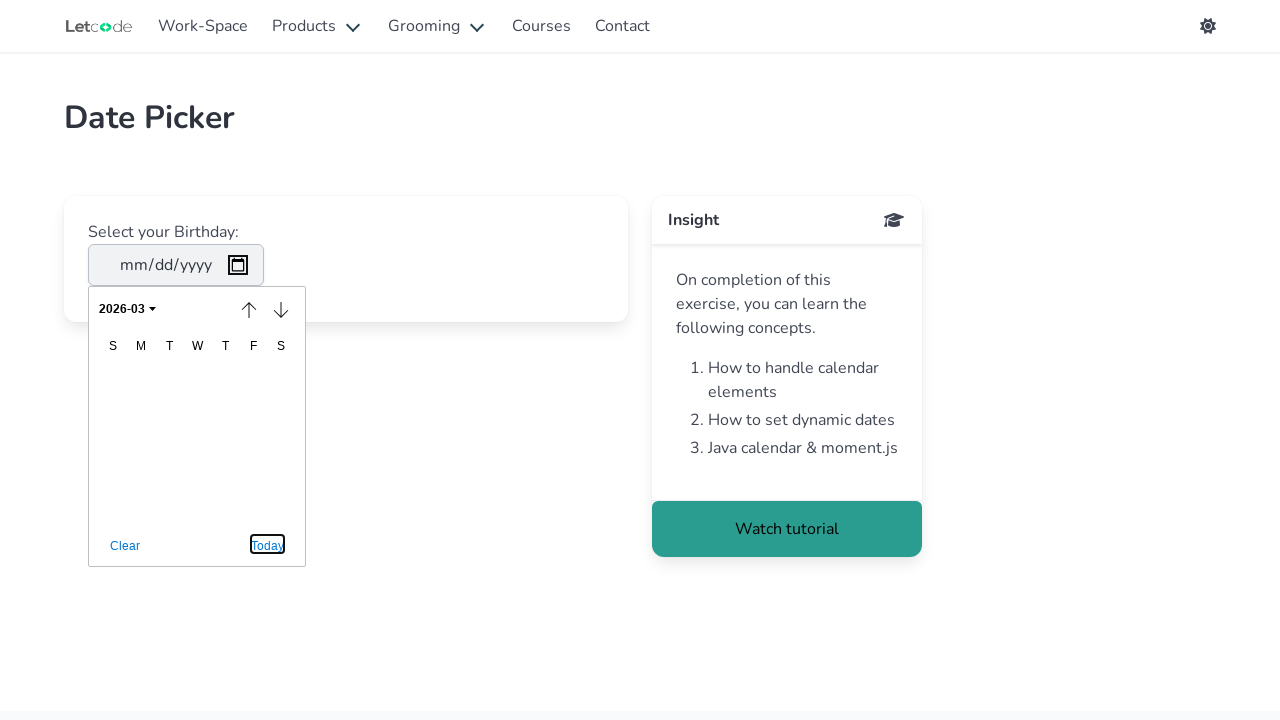

Pressed Tab key (3rd in second sequence)
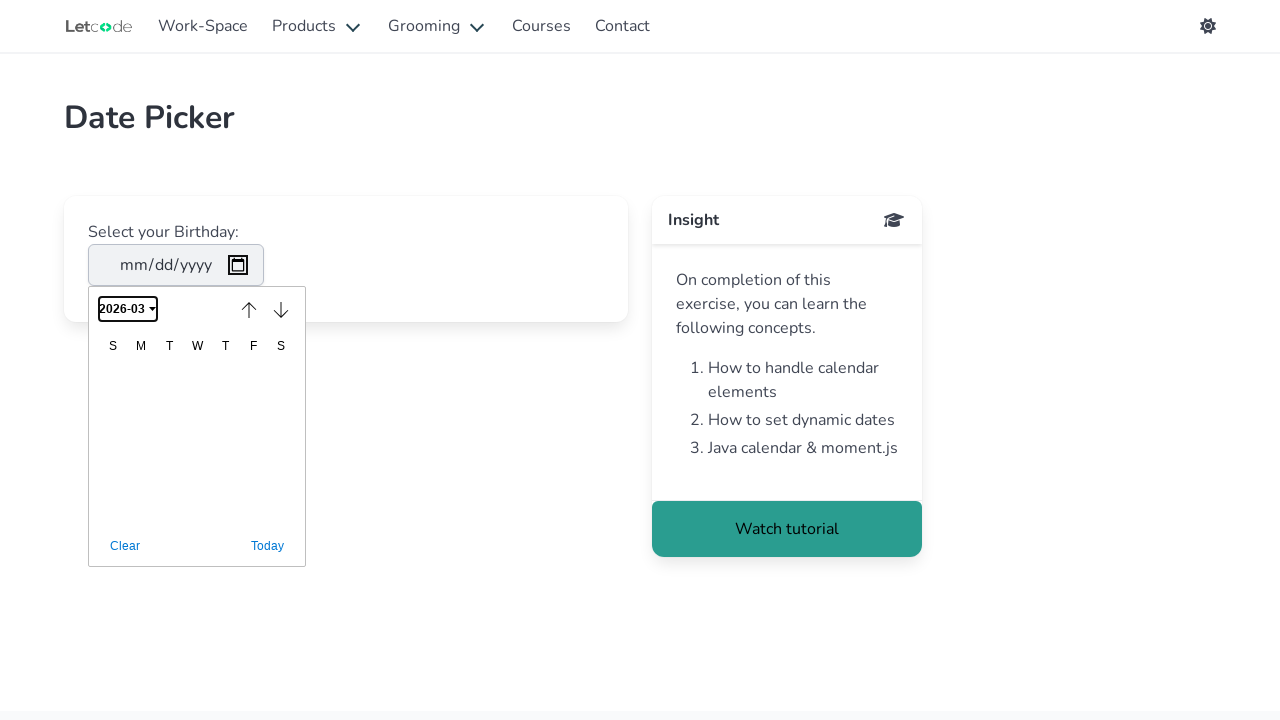

Pressed Tab key (4th in second sequence)
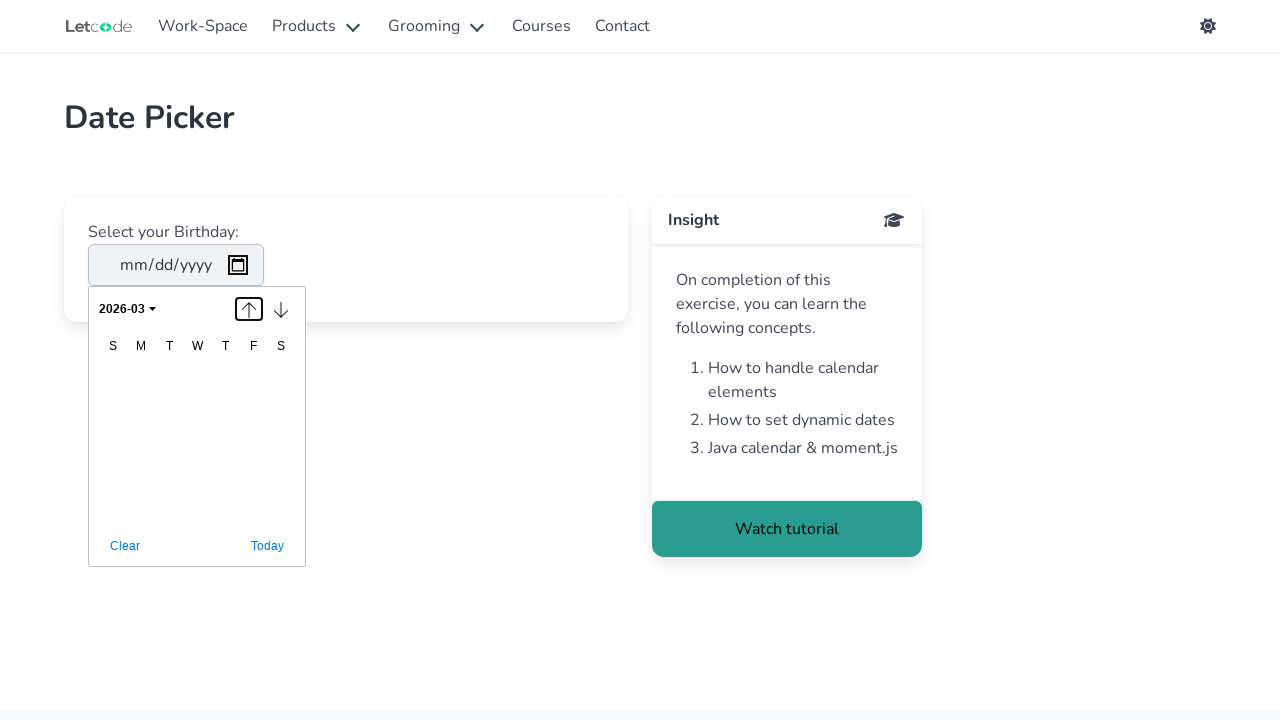

Pressed Enter key after 4 tabs in second sequence
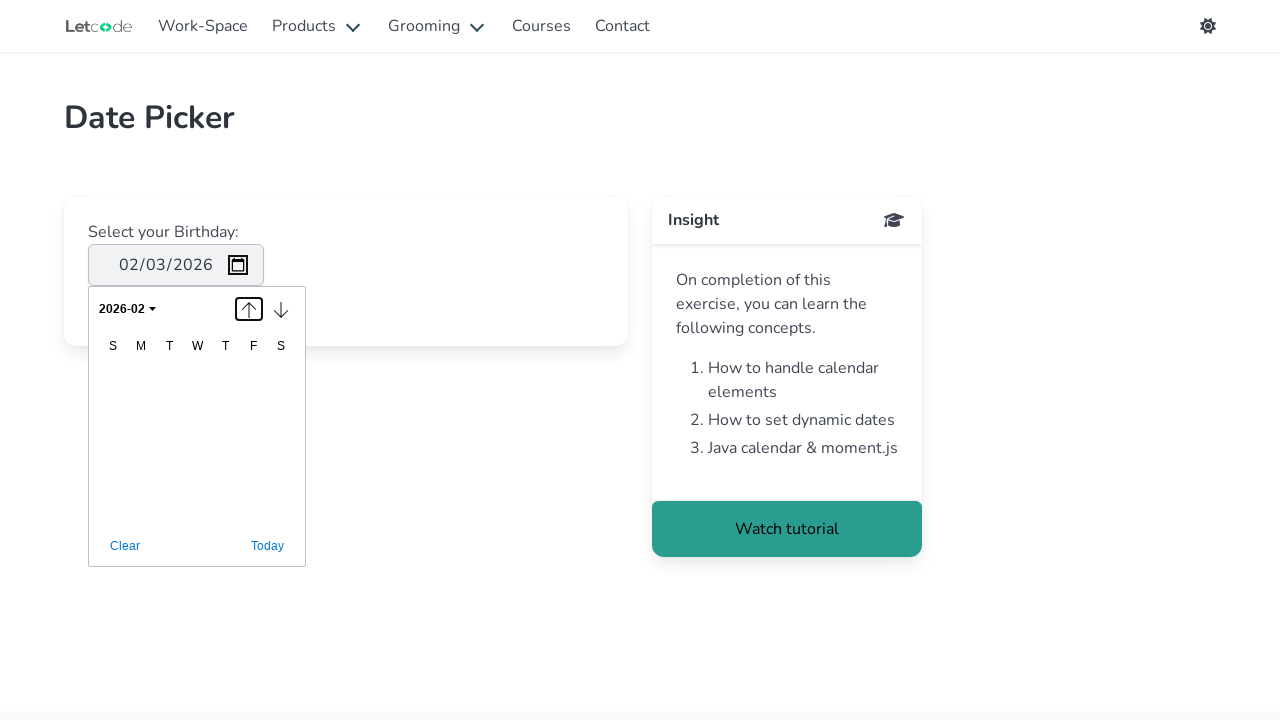

Pressed Tab key after Enter in second sequence
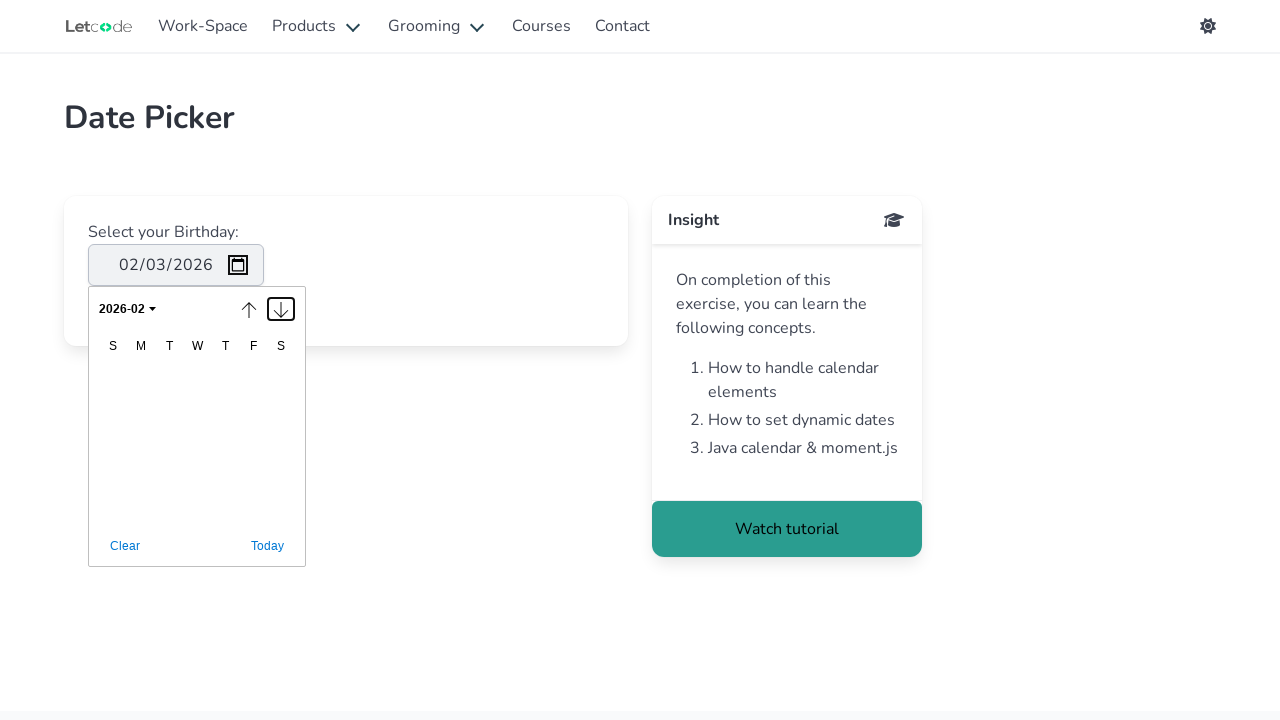

Pressed Tab key in third sequence
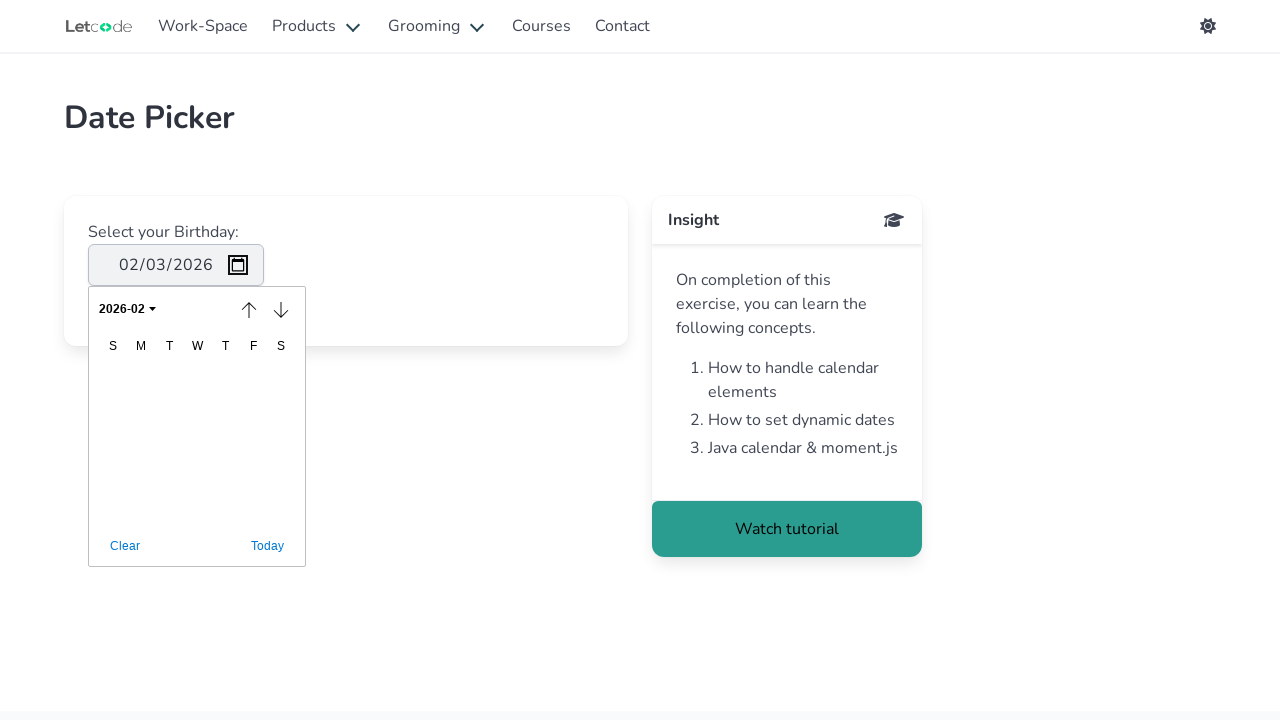

Pressed ArrowLeft key to navigate calendar (1st)
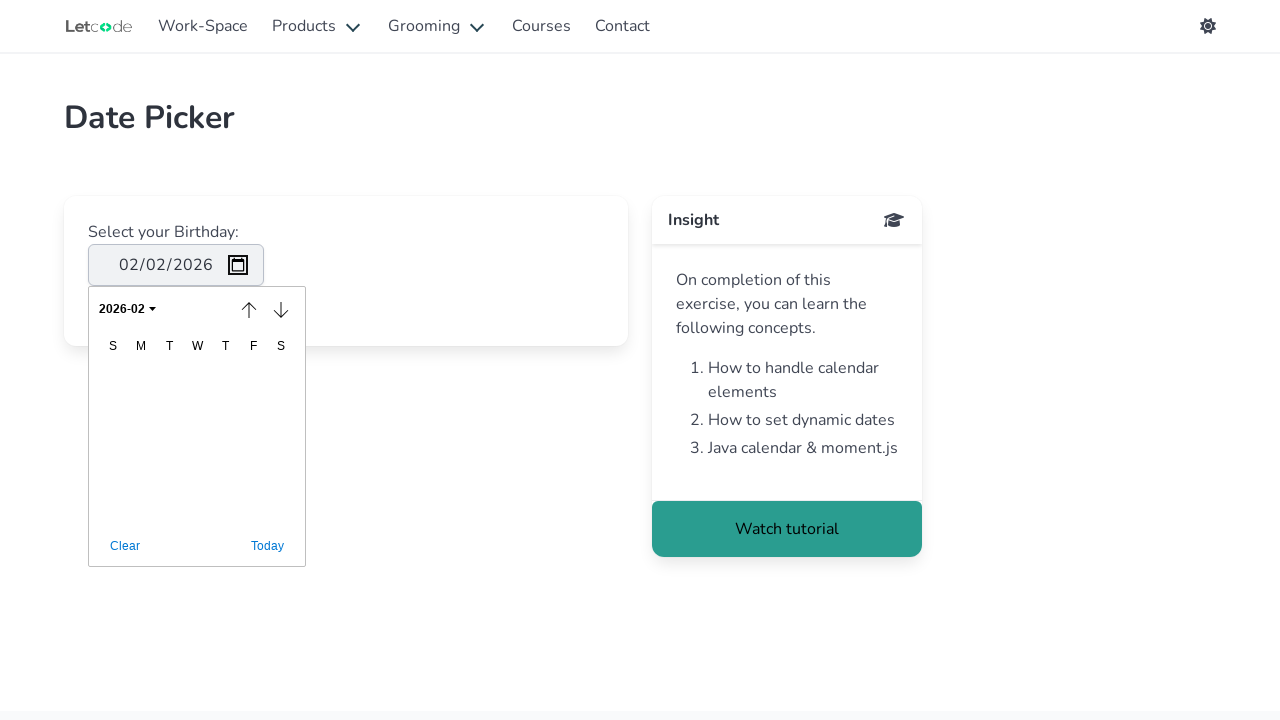

Pressed ArrowLeft key to navigate calendar (2nd)
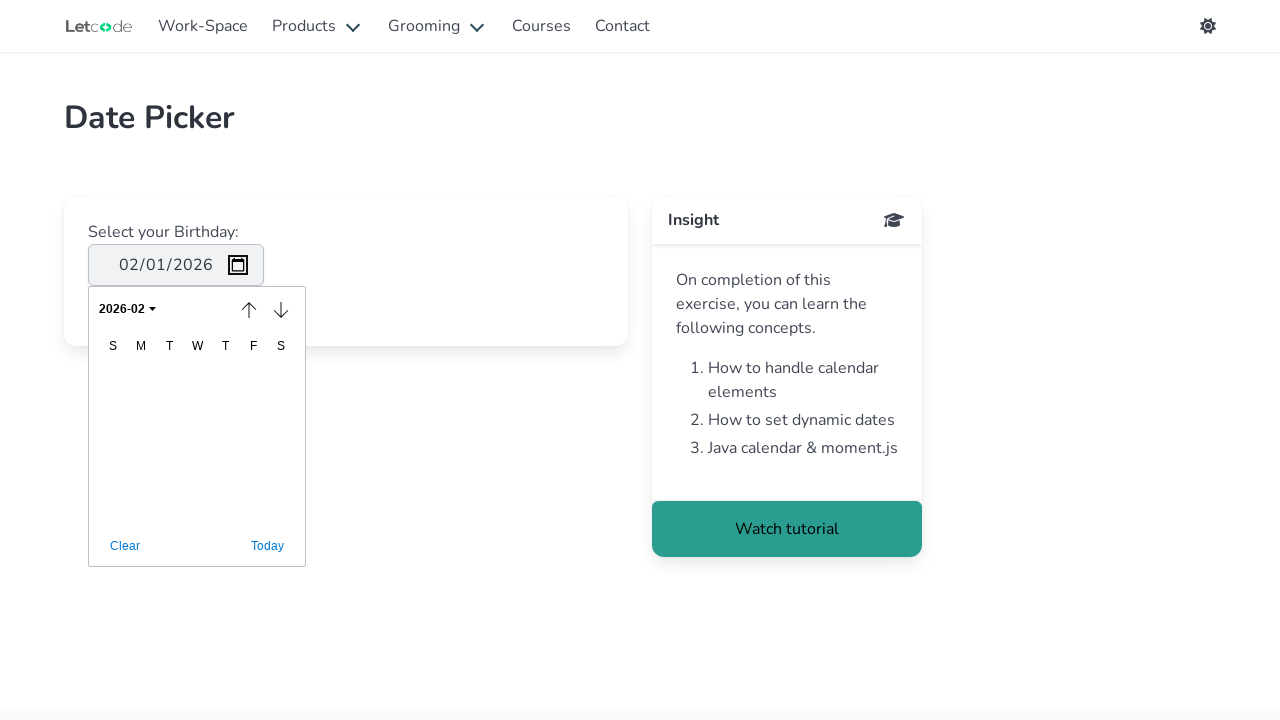

Pressed Enter key to select date after arrow navigation
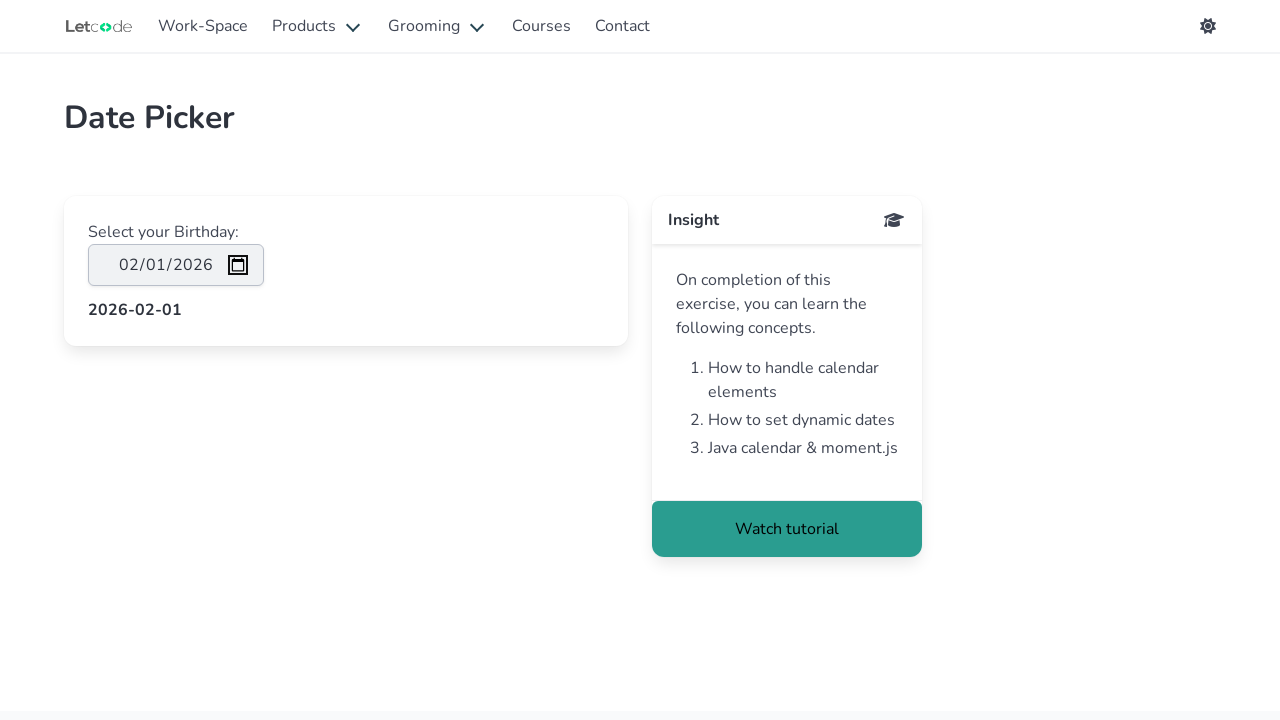

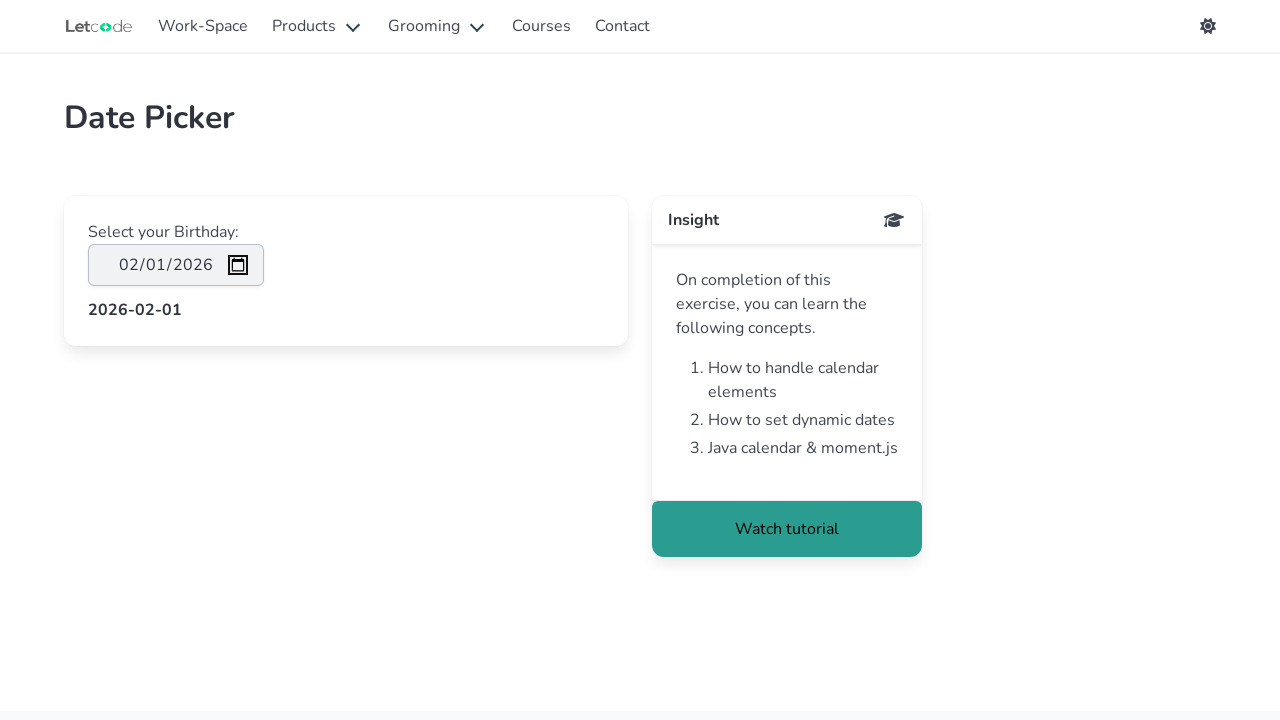